Tests table scrolling and validates that the sum of values in a column matches the displayed total amount

Starting URL: https://rahulshettyacademy.com/AutomationPractice/

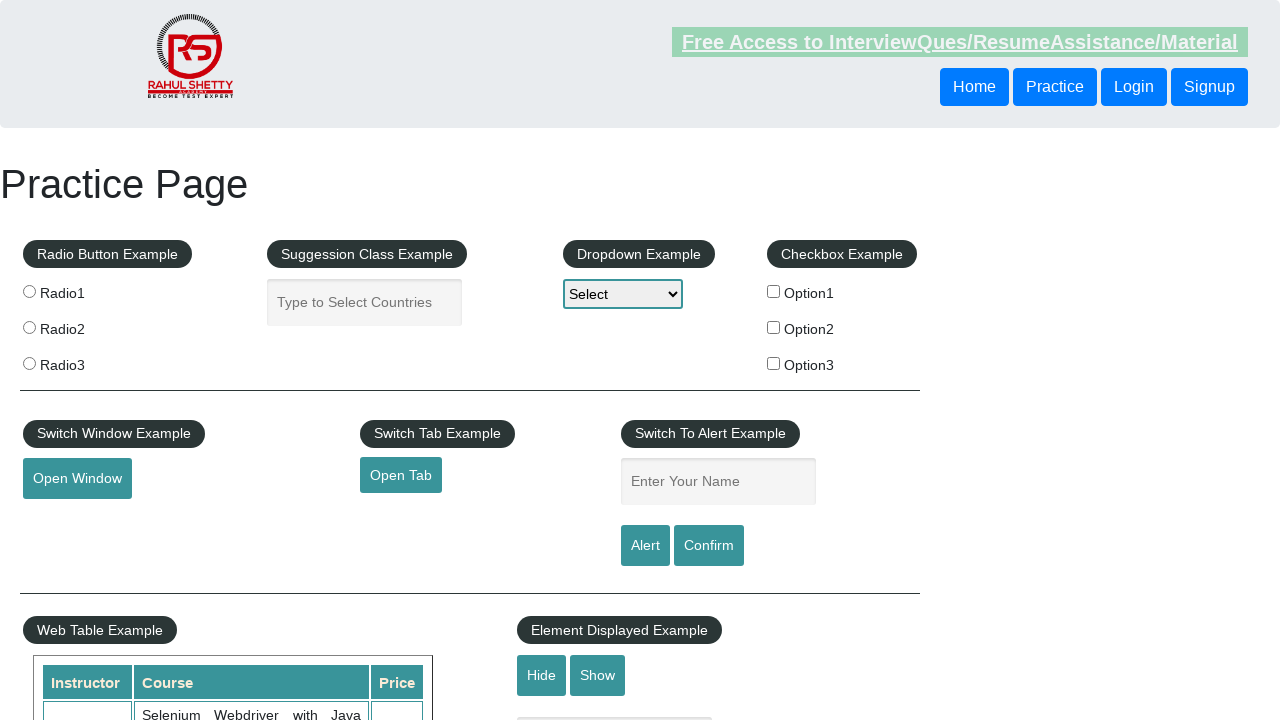

Scrolled down the page by 500 pixels
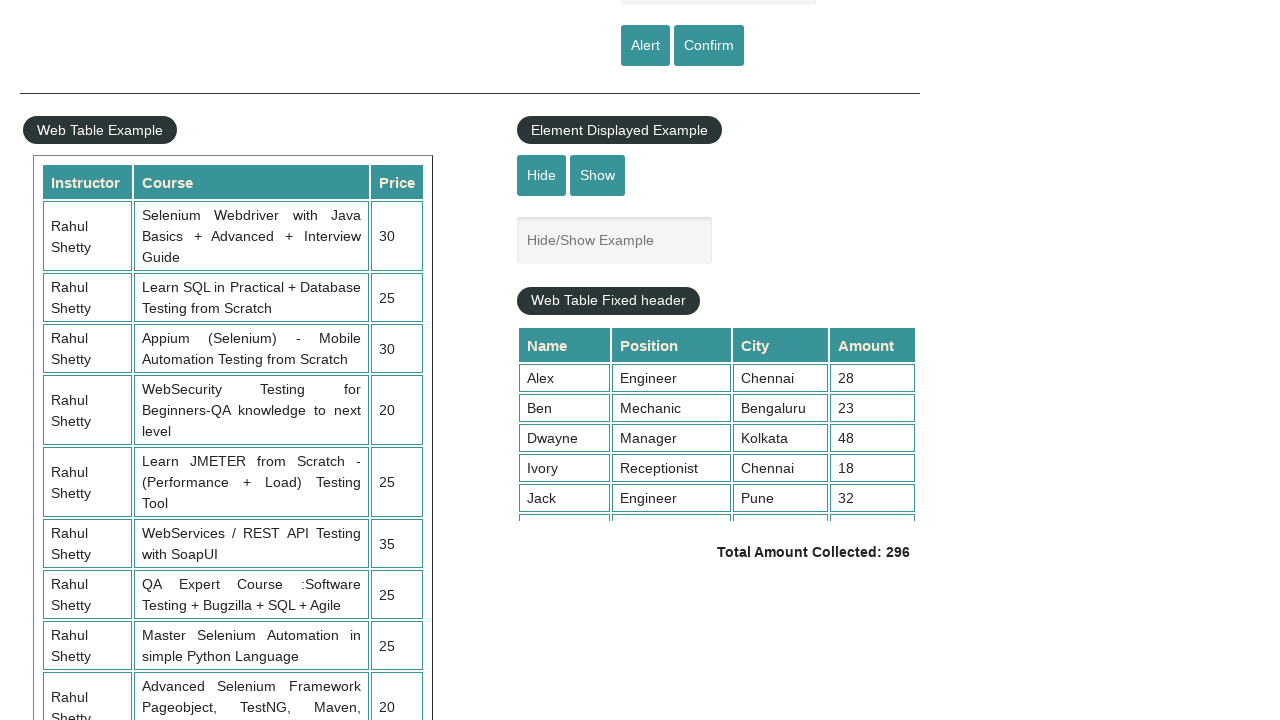

Scrolled within the table container to position 5000
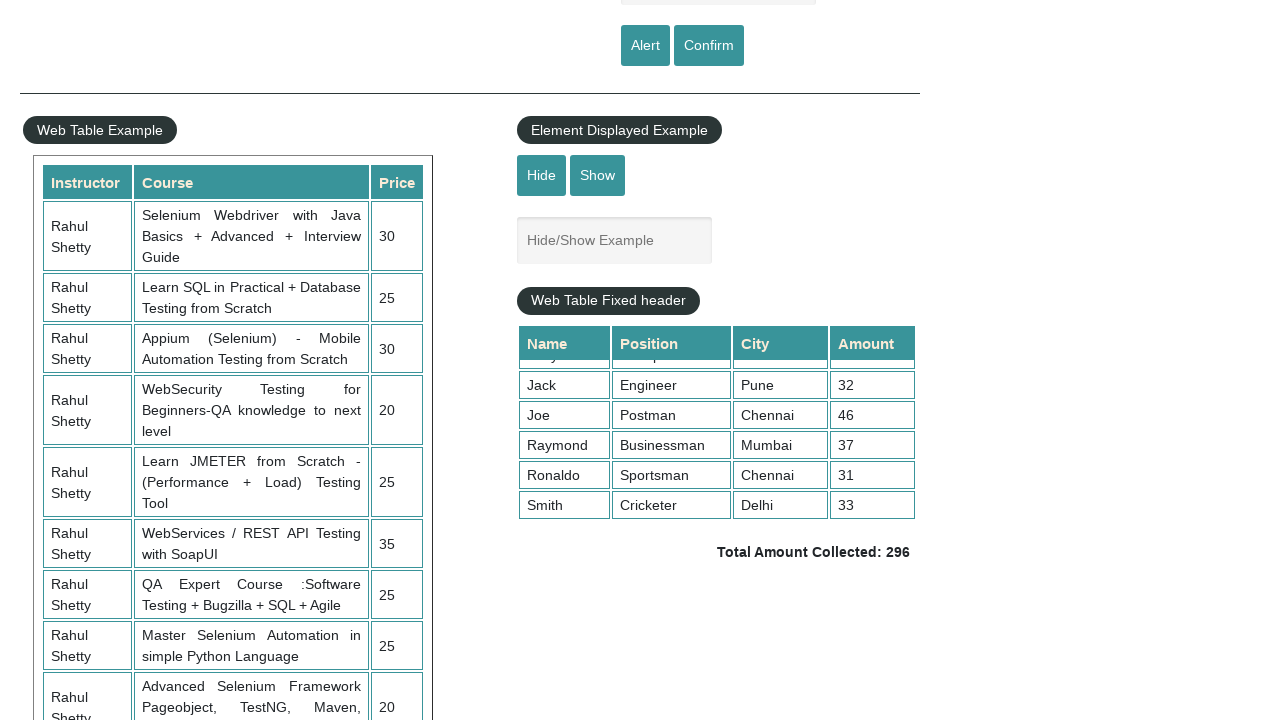

Retrieved all values from 4th column of table (9 values found)
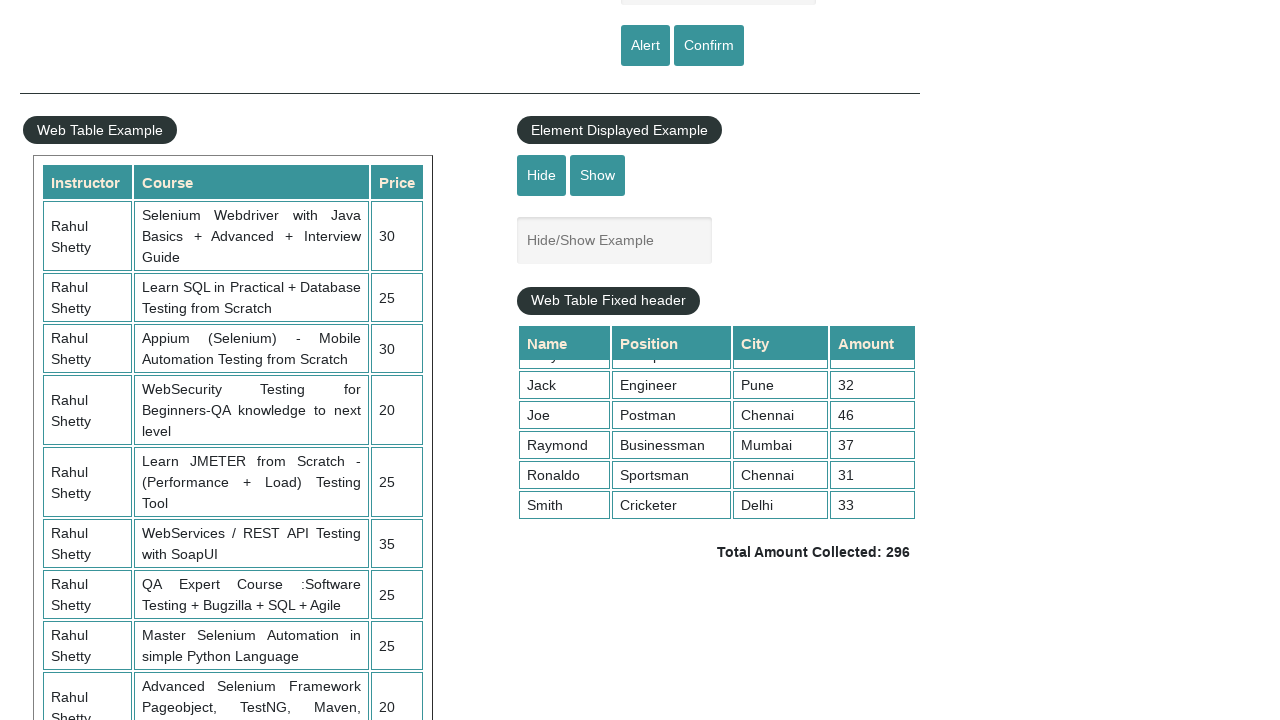

Calculated sum of column 4 values: 296
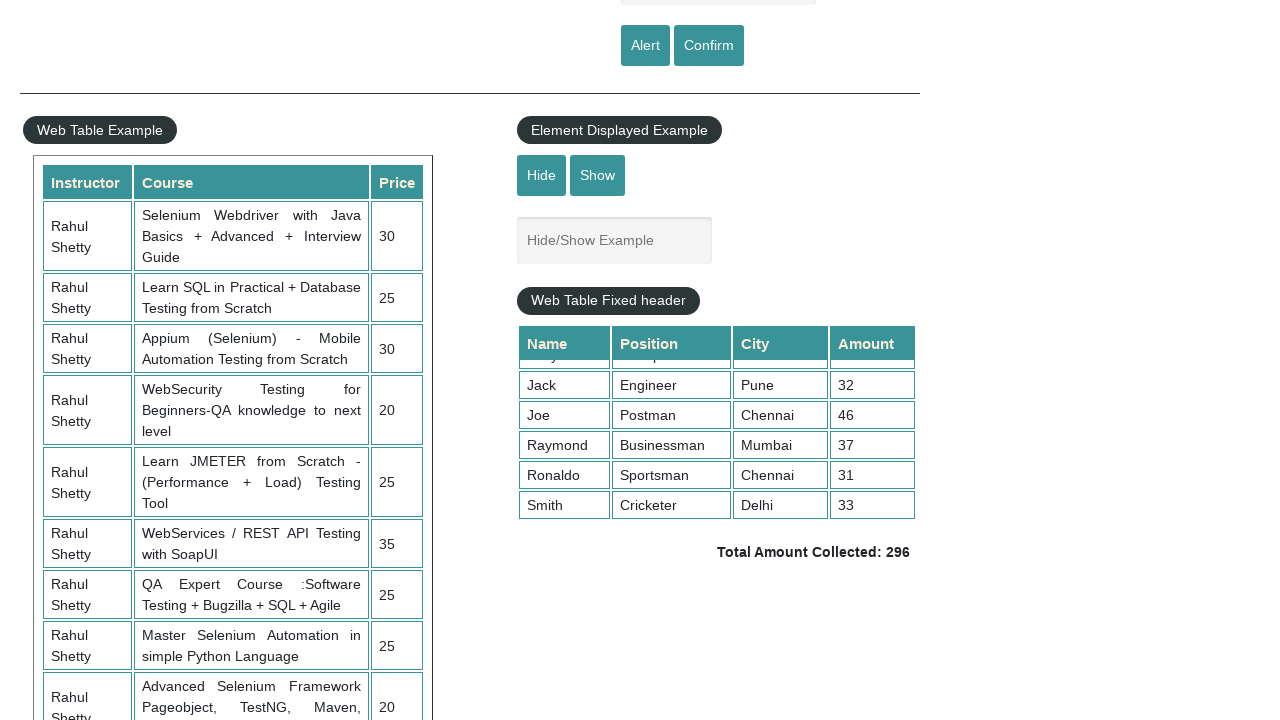

Retrieved displayed total amount text: ' Total Amount Collected: 296 '
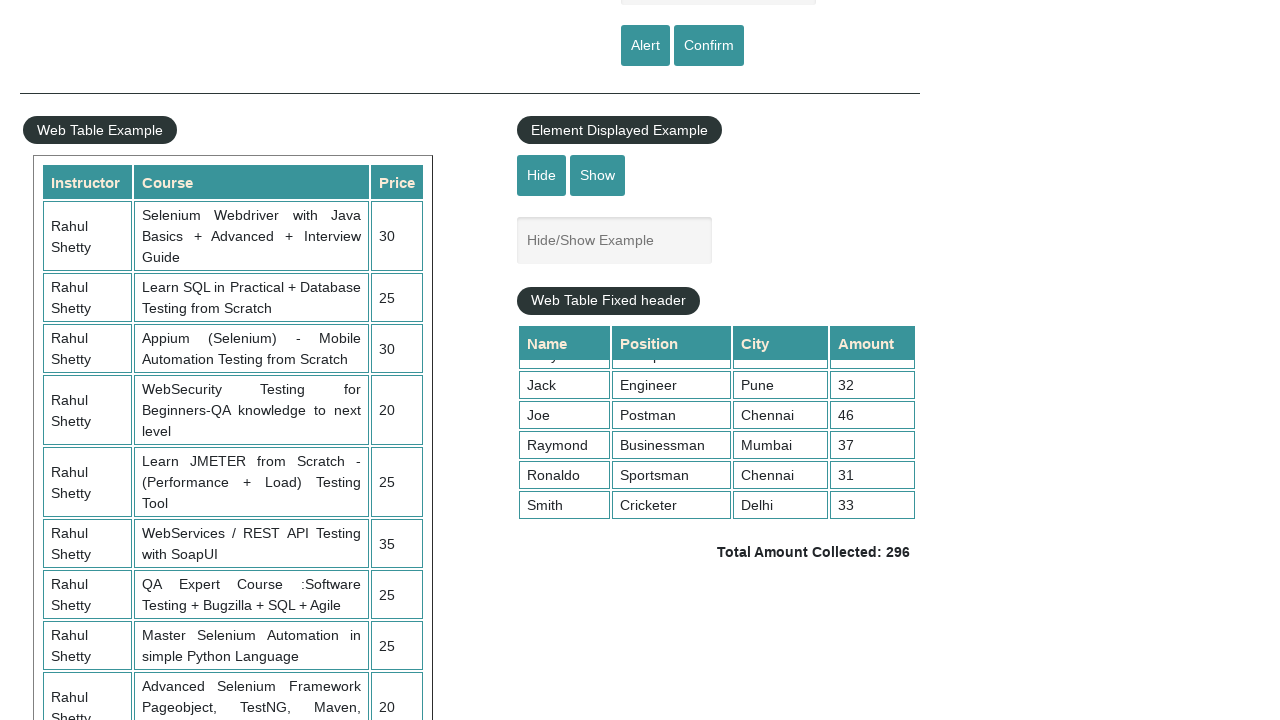

Extracted displayed total value: 296
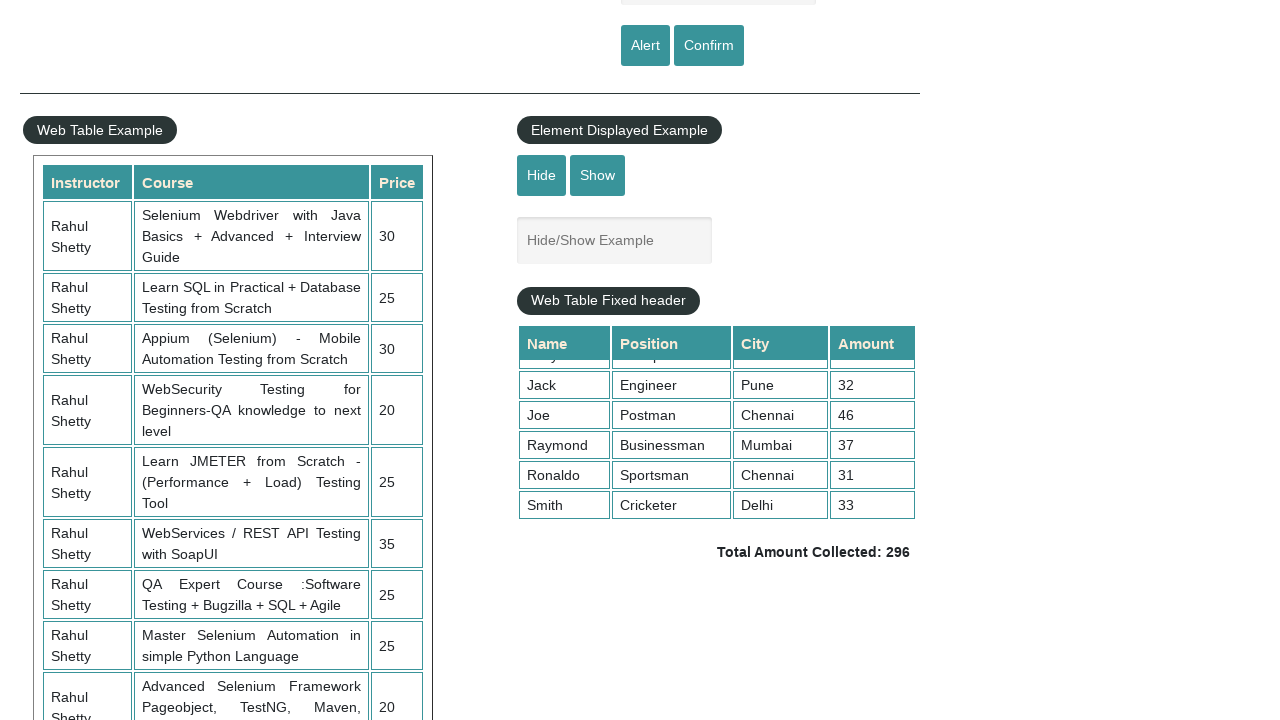

Verified that calculated sum (296) matches displayed total (296)
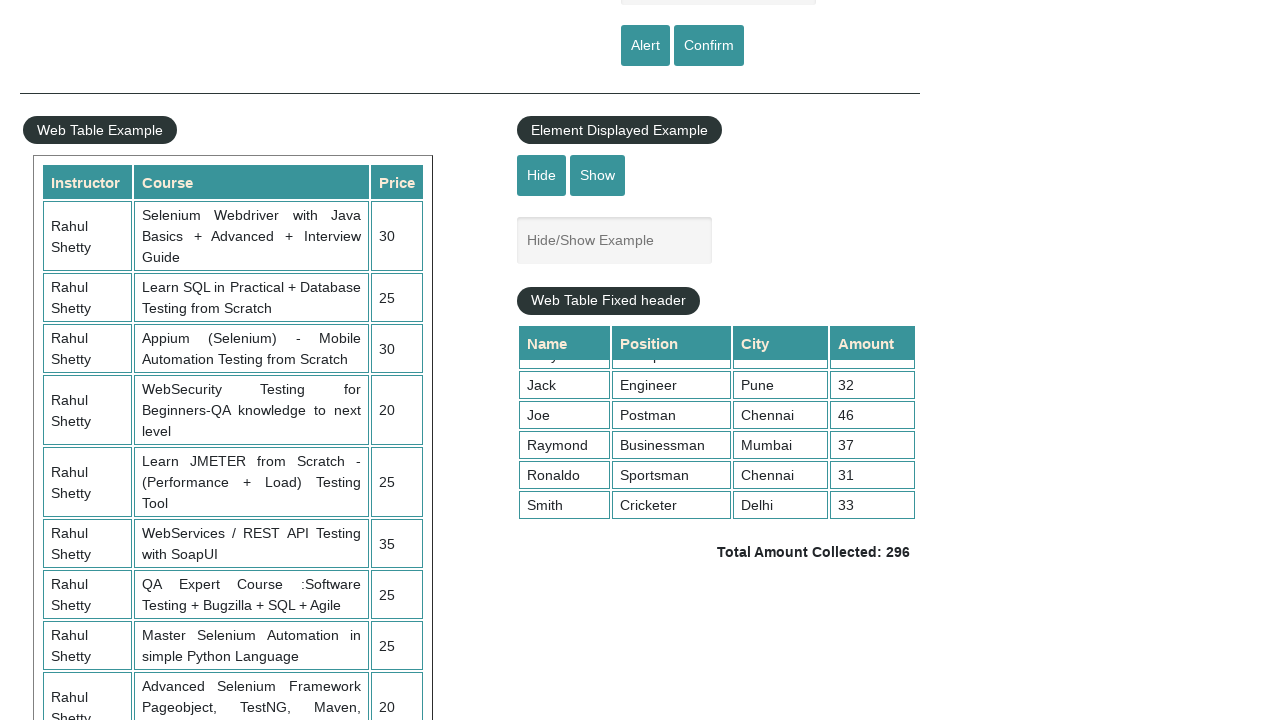

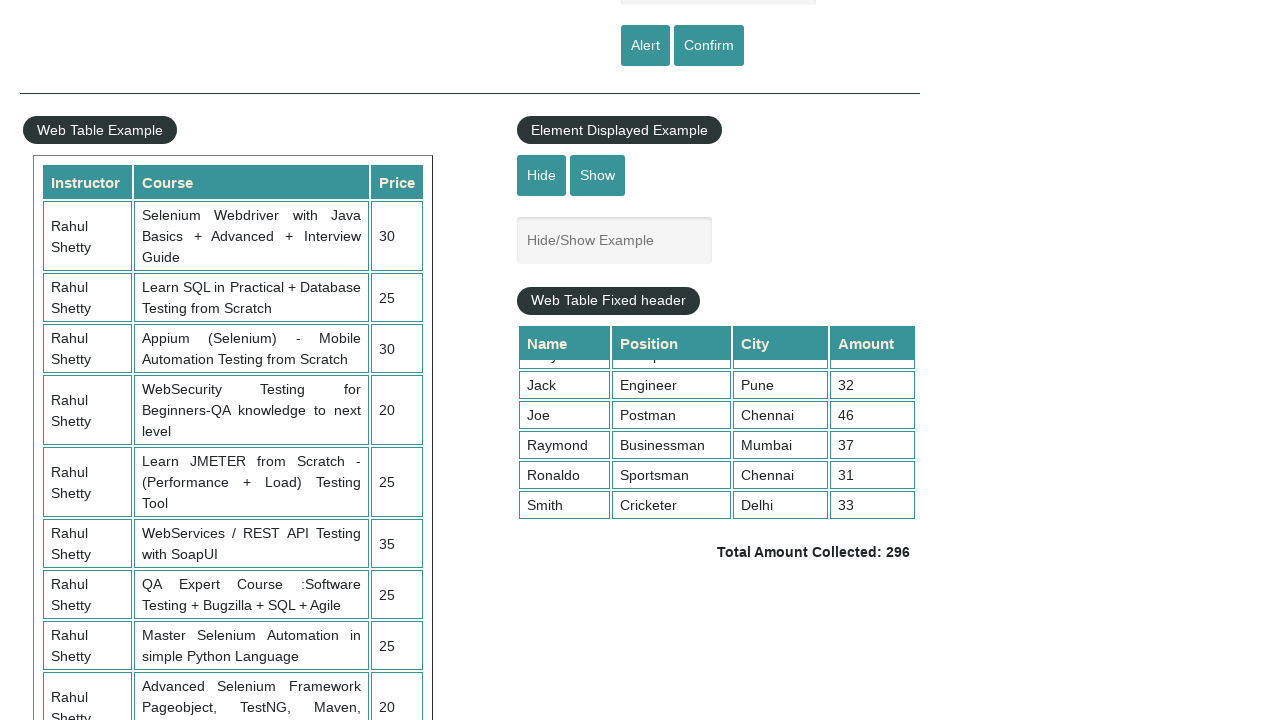